Tests double-click functionality on a button element on the Tutorialspoint practice page

Starting URL: https://www.tutorialspoint.com/selenium/practice/buttons.php

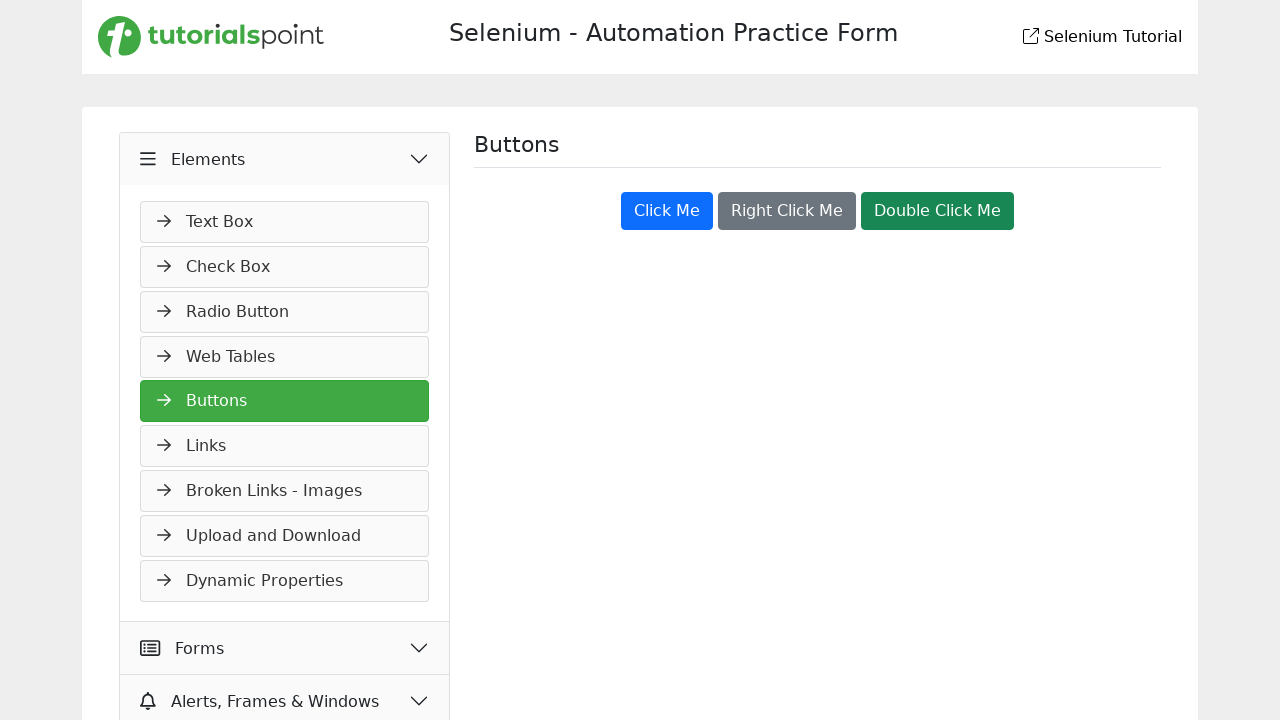

Navigated to Tutorialspoint practice buttons page
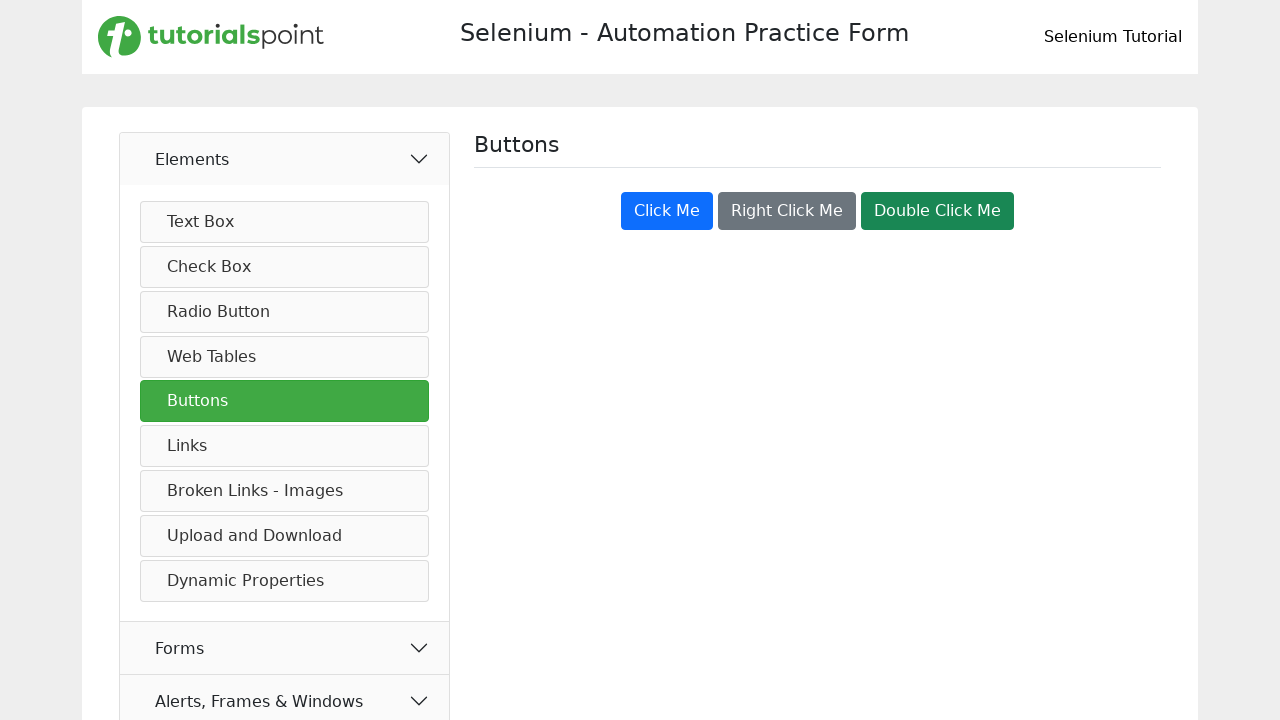

Located the 'Double Click Me' button element
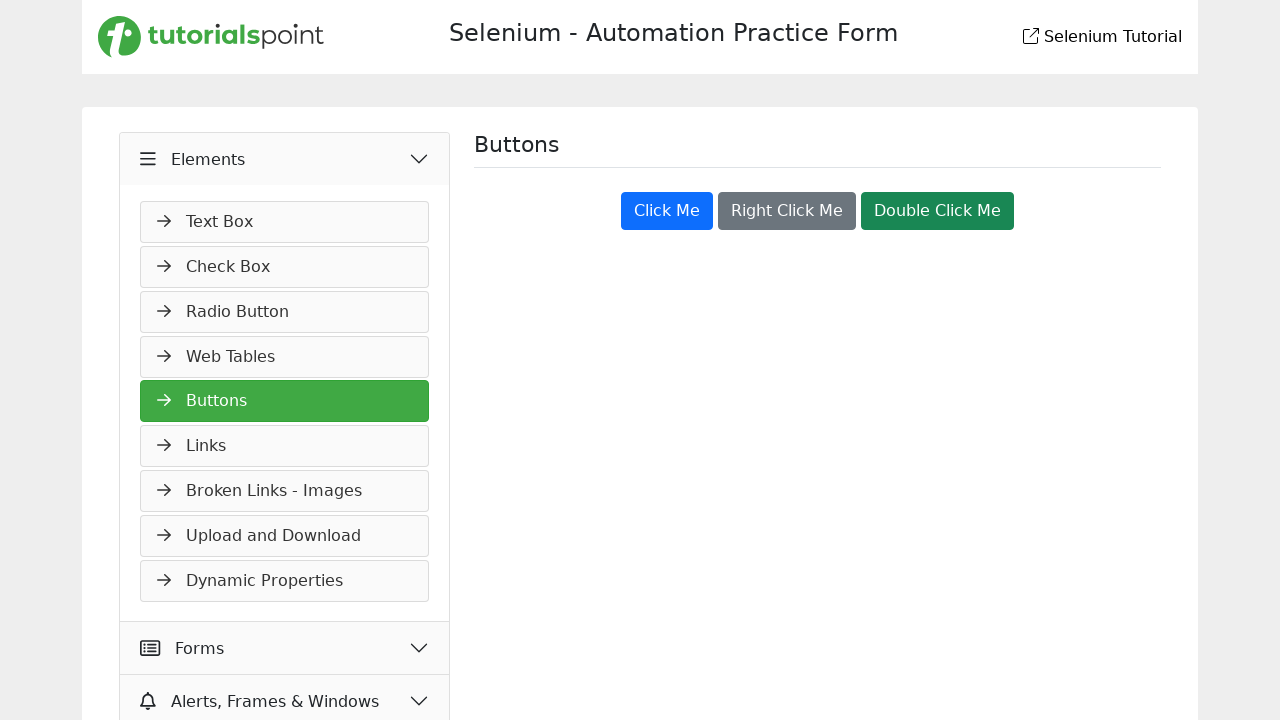

Double-clicked the 'Double Click Me' button at (938, 211) on xpath=//button[text()='Double Click Me']
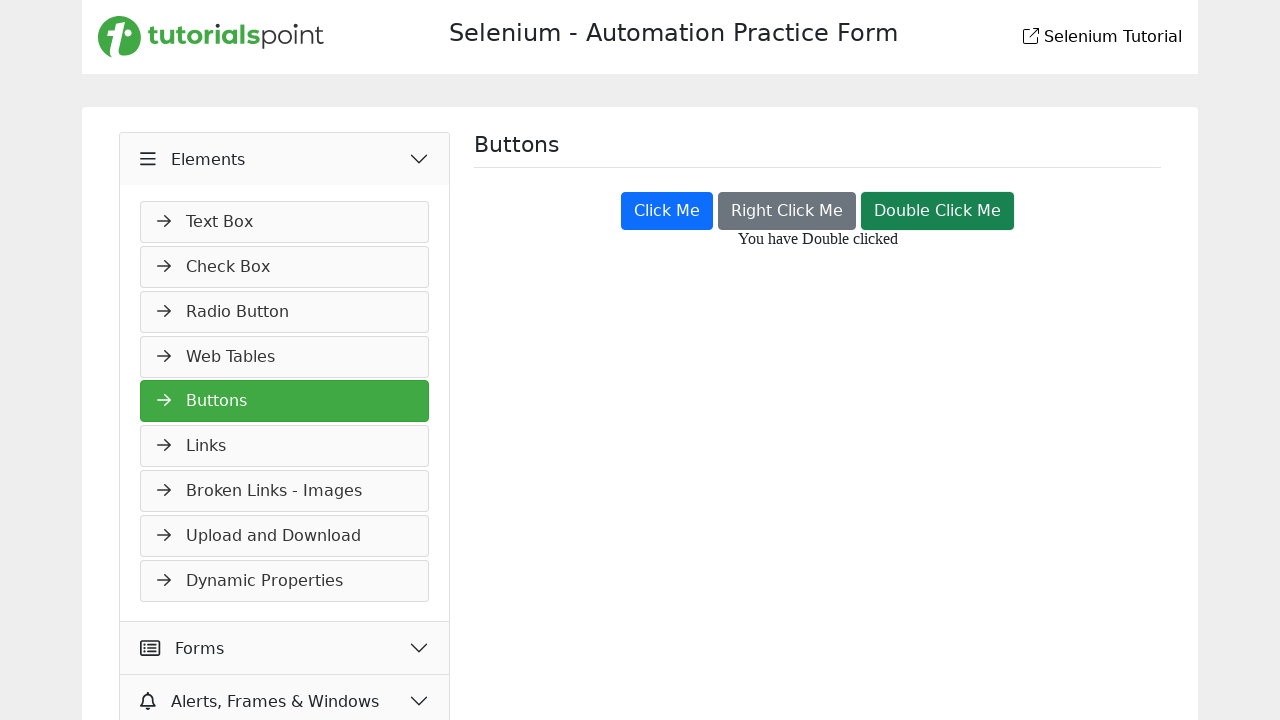

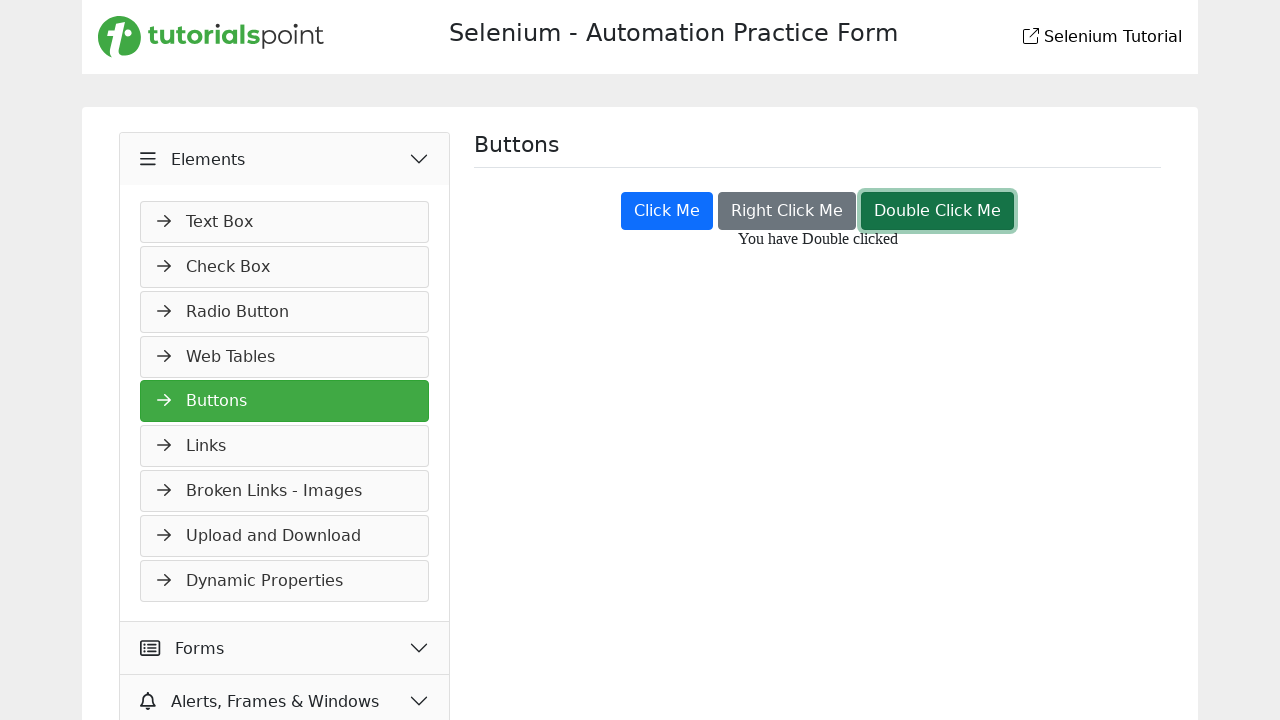